Tests editing a completed todo item on the Completed filter

Starting URL: https://todomvc4tasj.herokuapp.com/#/completed

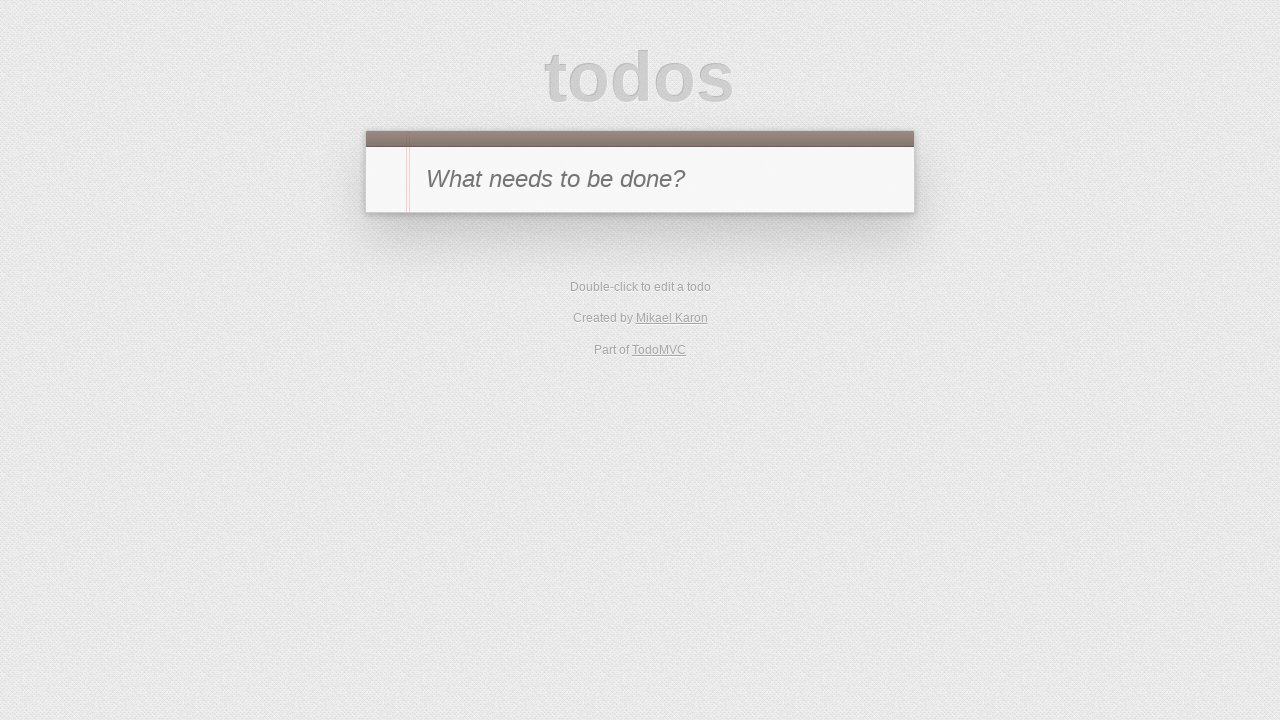

Set localStorage with one completed todo item titled '1'
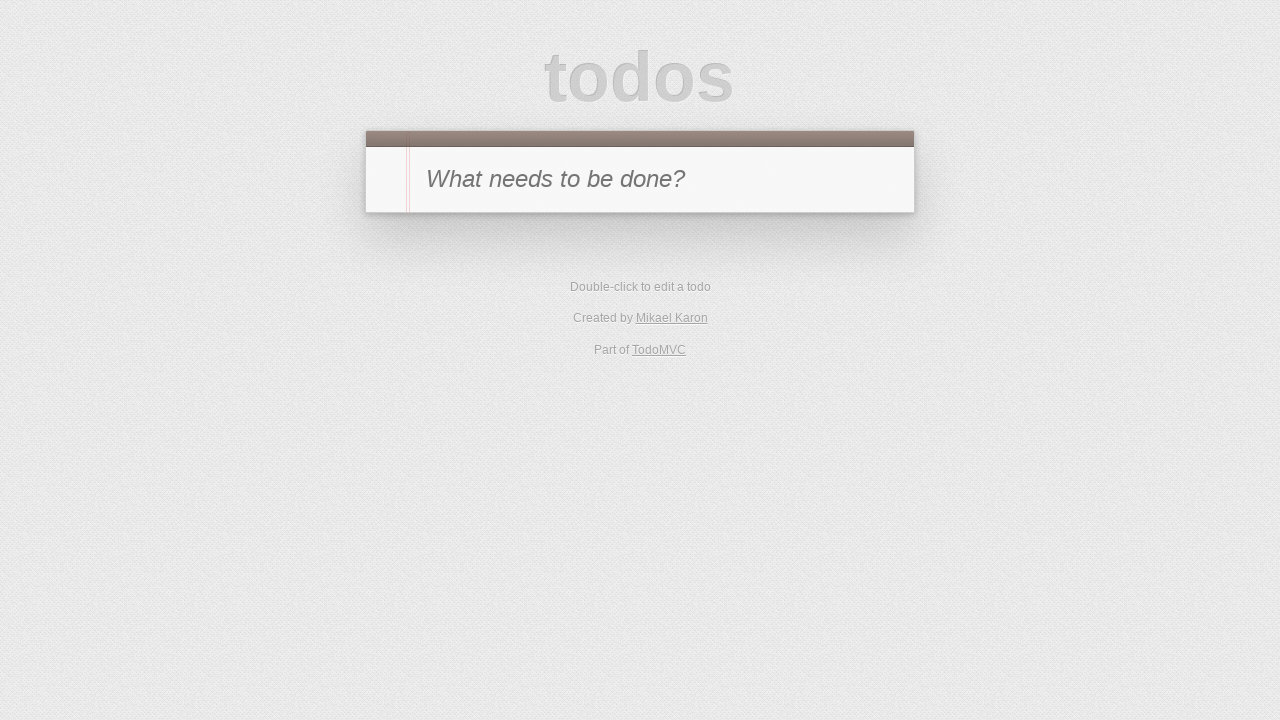

Reloaded the page to apply initial state
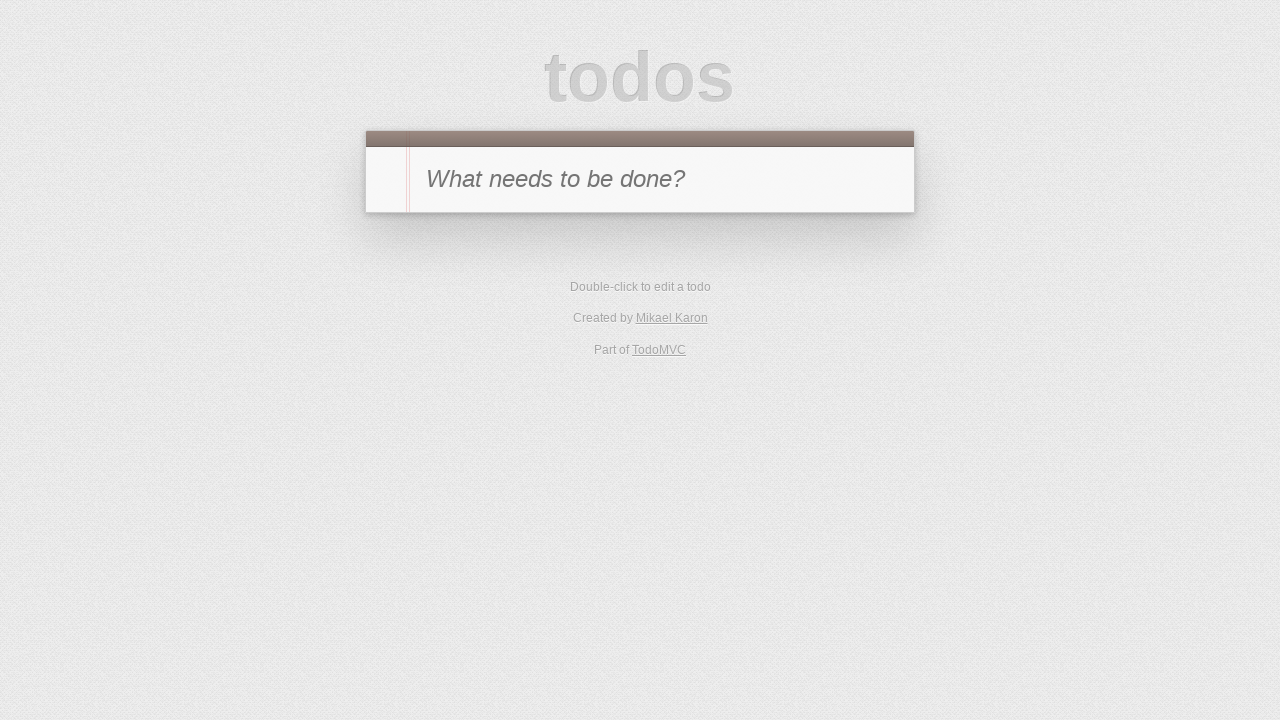

Double-clicked on the completed todo item to start editing at (662, 242) on #todo-list li:has-text('1') label
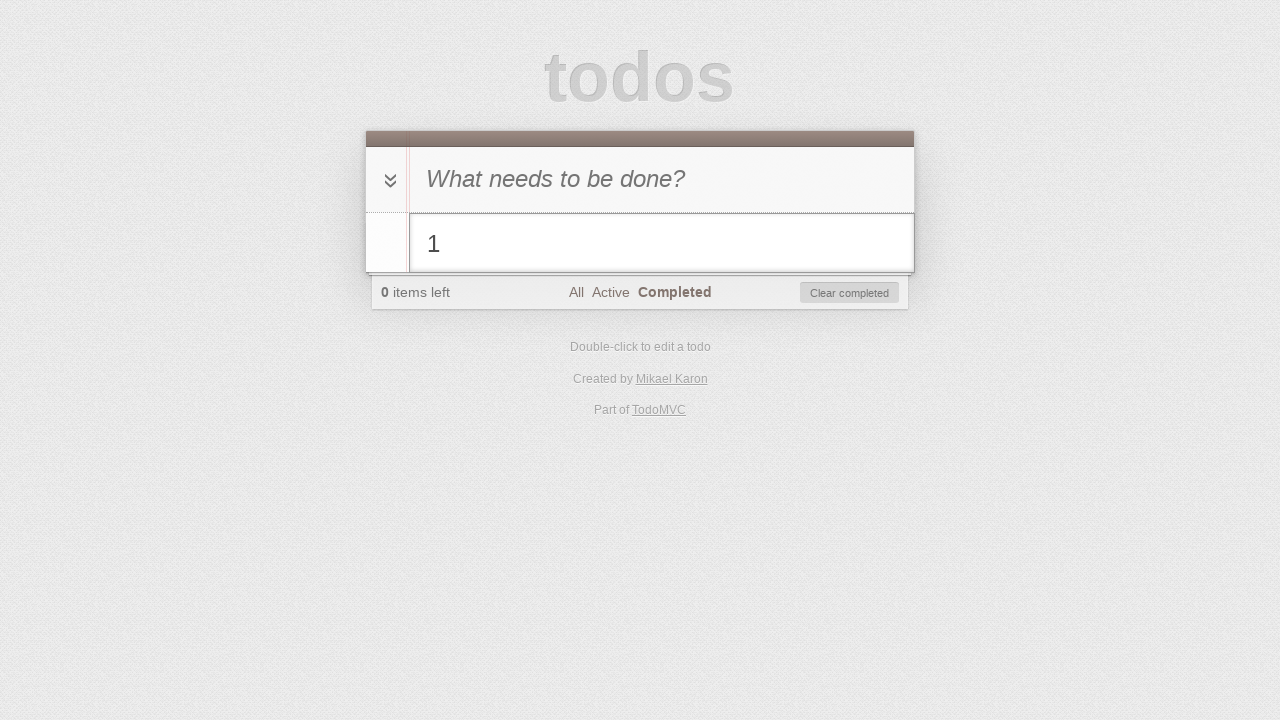

Filled edit field with new text '1-edited' on #todo-list li.editing .edit
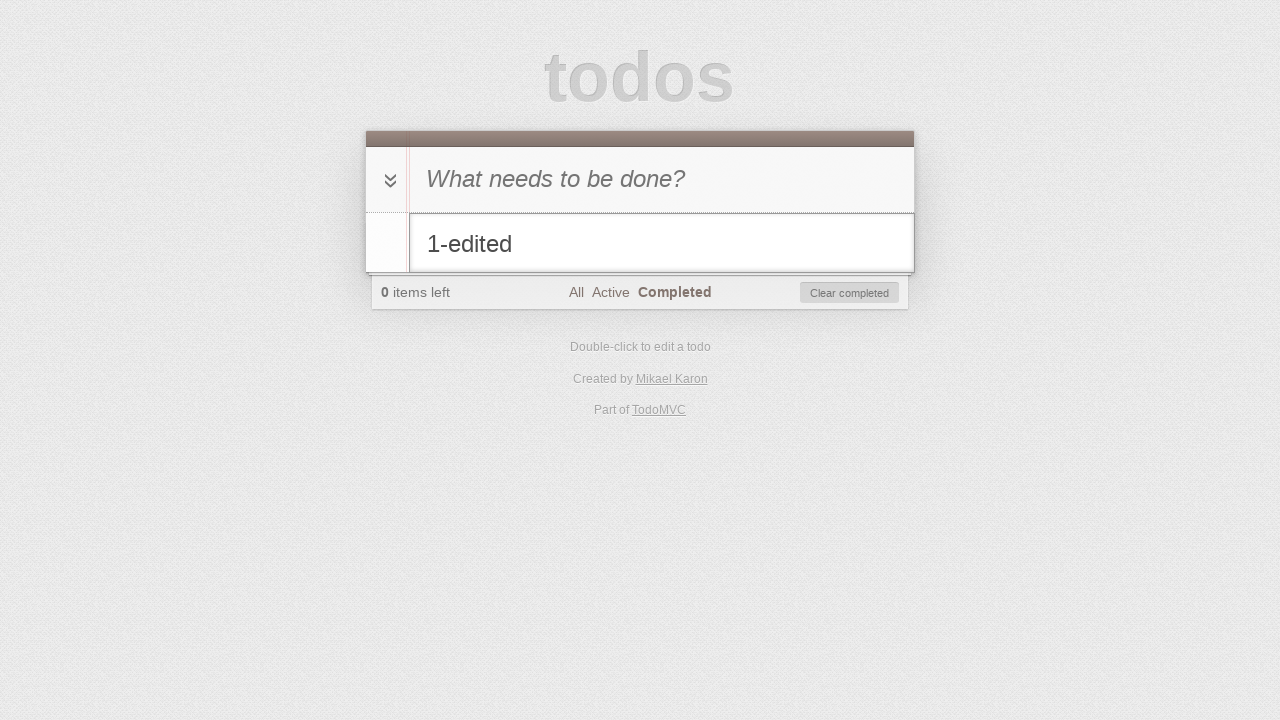

Pressed Enter to confirm the edit on #todo-list li.editing .edit
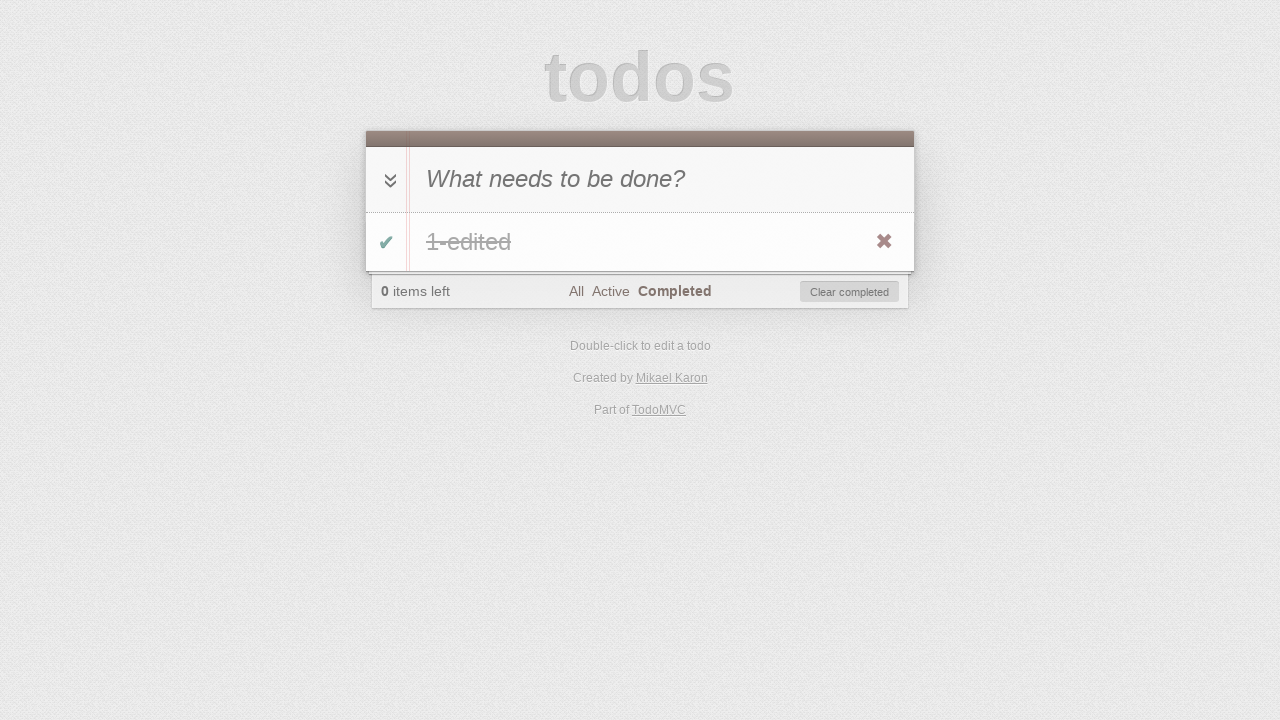

Verified that a visible todo item is present in the list
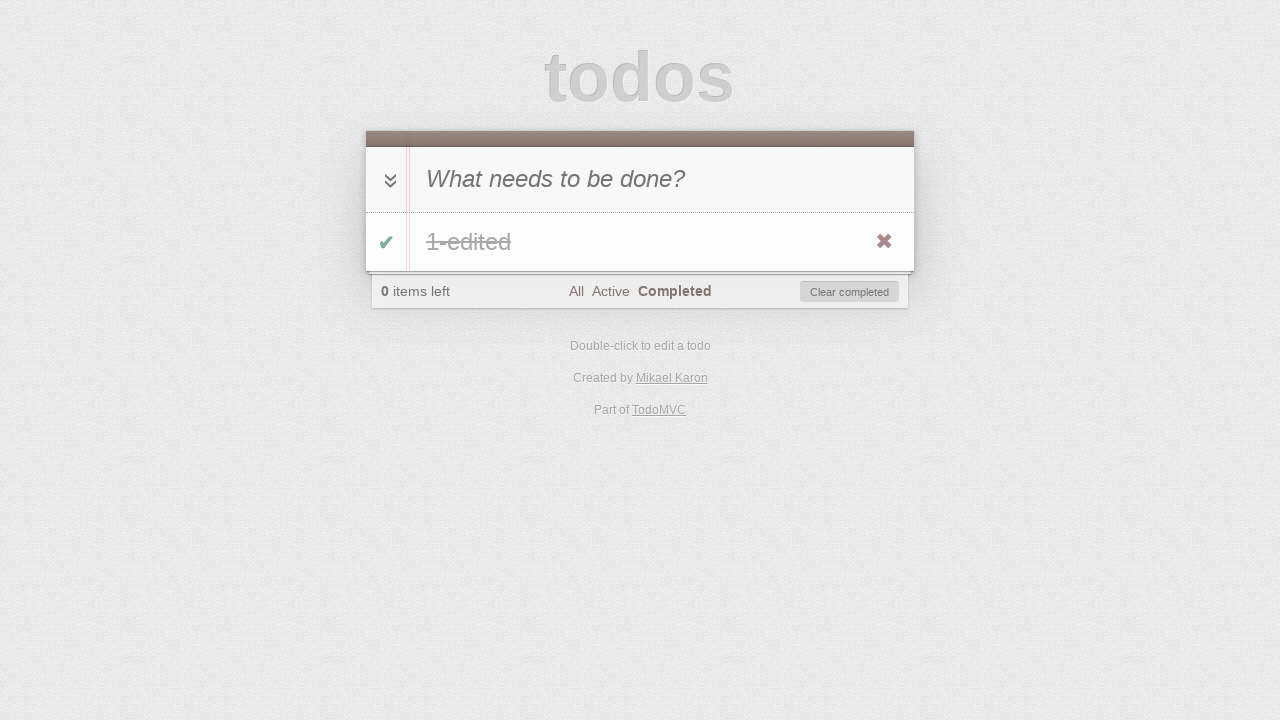

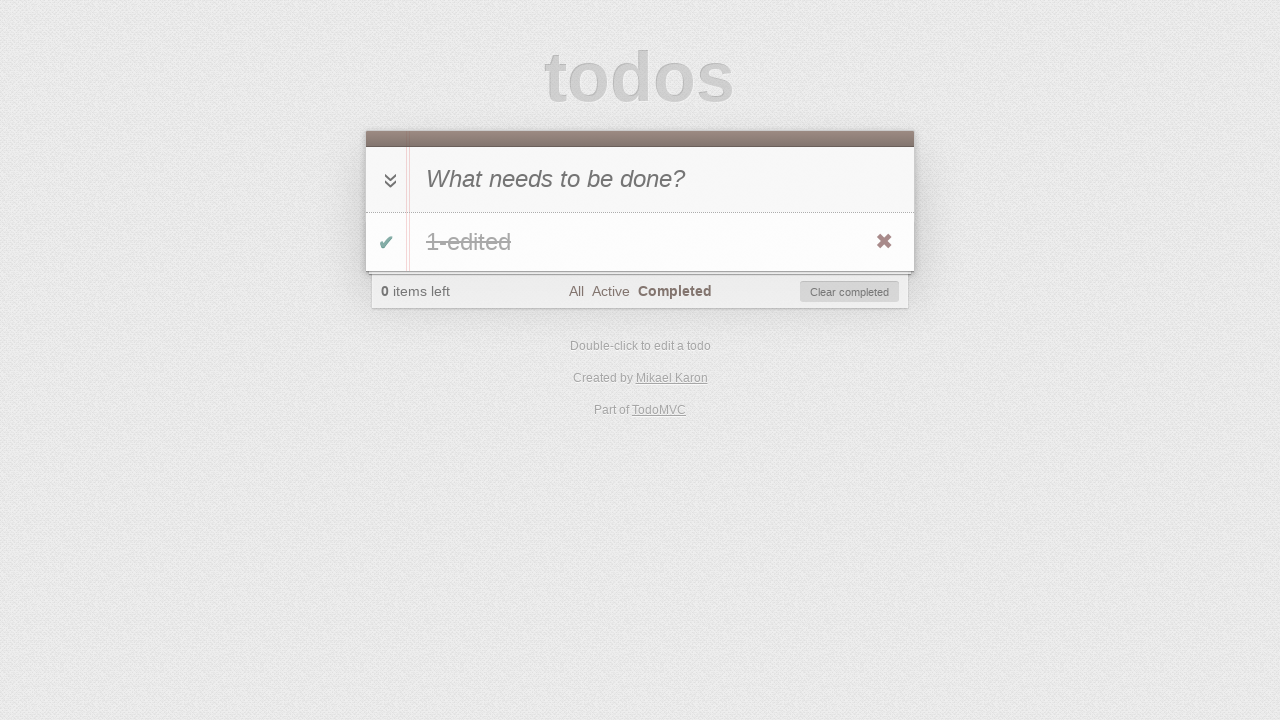